Tests checkbox functionality on Angular Material demo page by checking and unchecking multiple checkboxes

Starting URL: https://material.angular.io/components/checkbox/examples

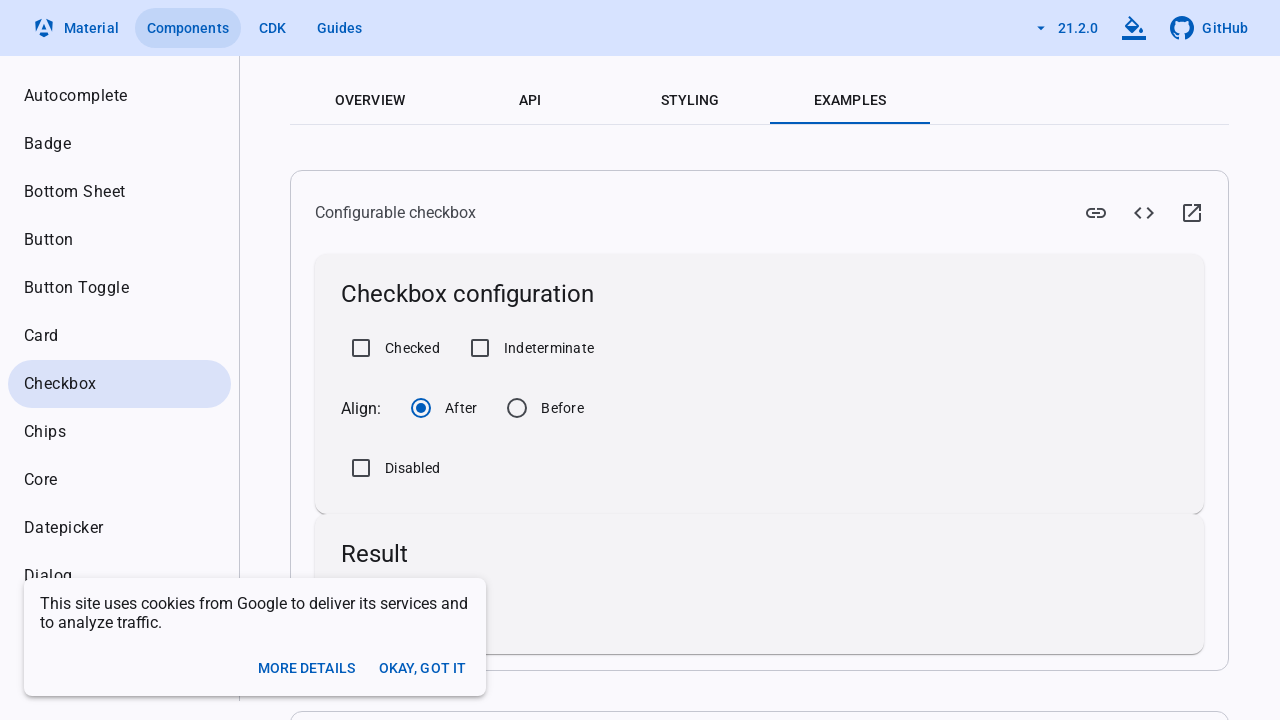

Located 'Checked' checkbox element
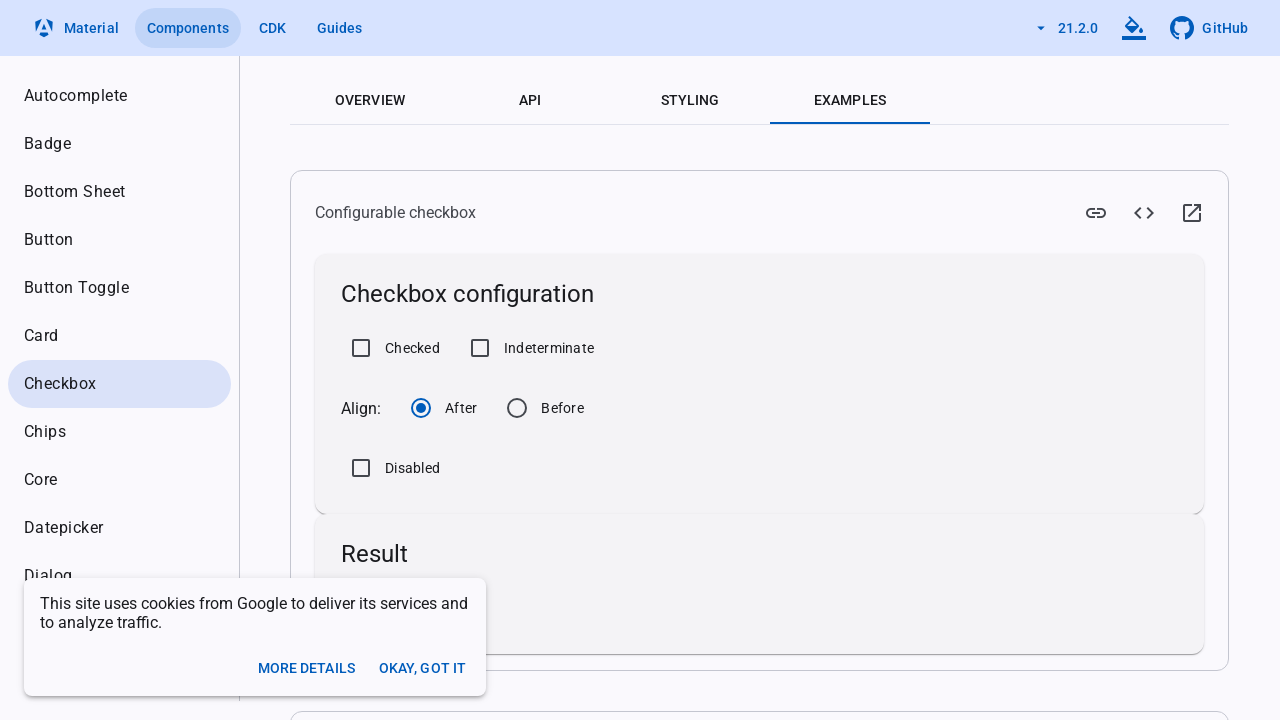

Located 'Indeterminate' checkbox element
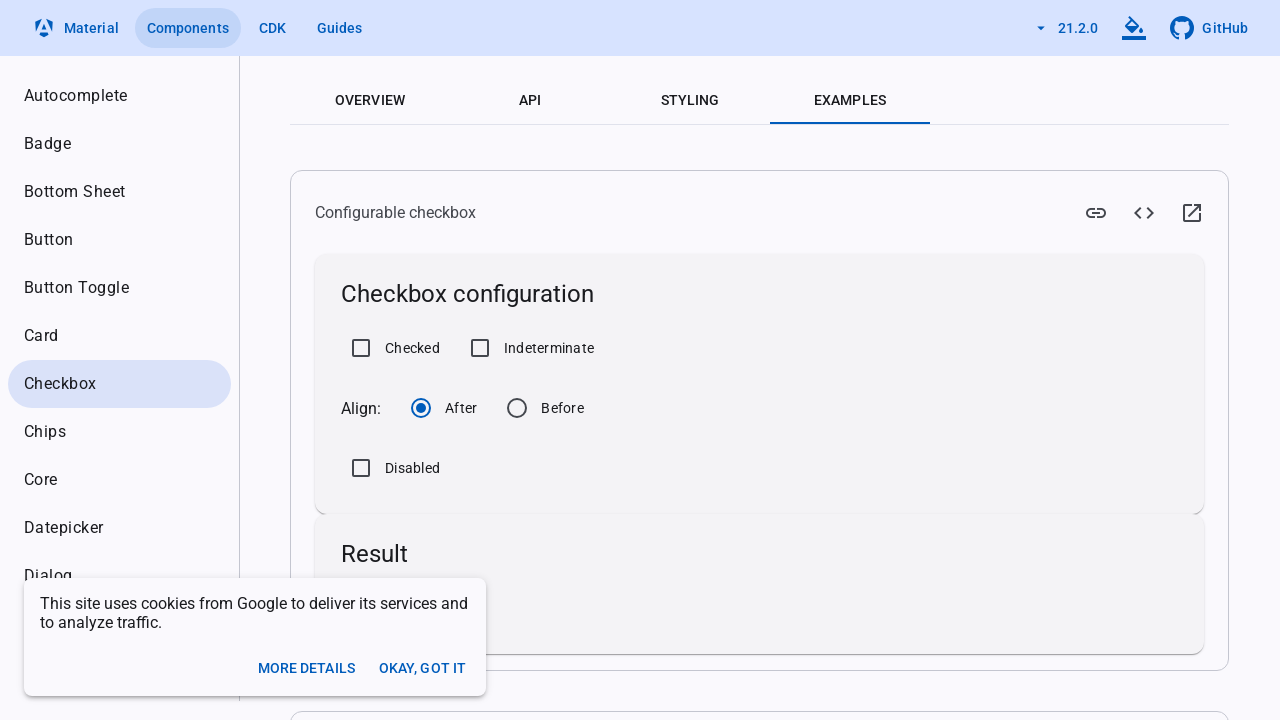

Checked the 'Checked' checkbox at (361, 348) on xpath=//label[text()='Checked']/preceding-sibling::div/input
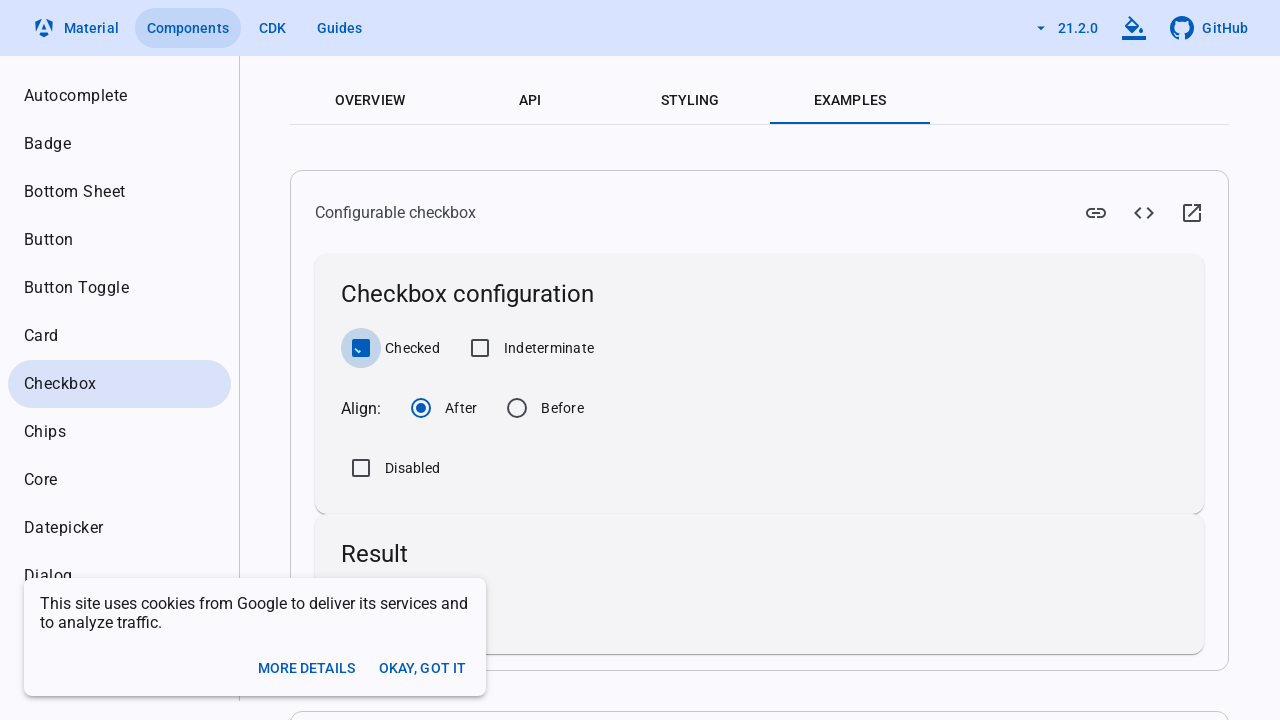

Checked the 'Indeterminate' checkbox at (480, 348) on xpath=//label[text()='Indeterminate']/preceding-sibling::div/input
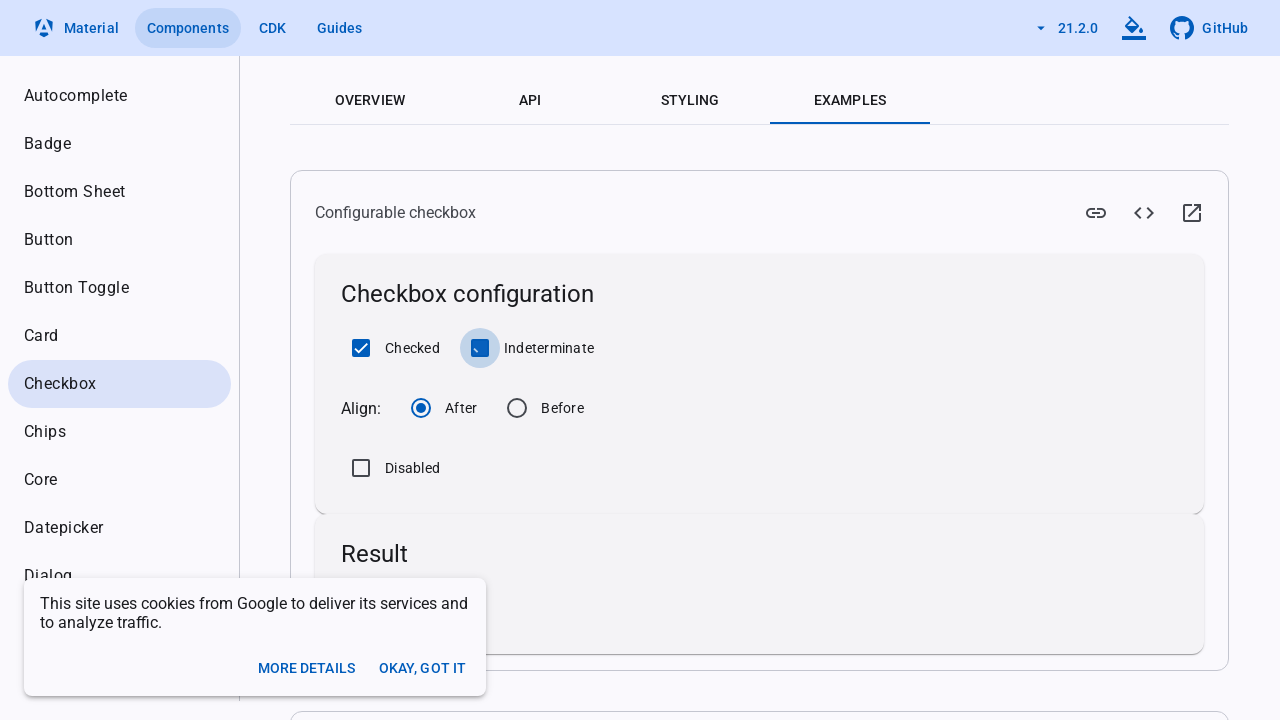

Unchecked the 'Checked' checkbox at (361, 348) on xpath=//label[text()='Checked']/preceding-sibling::div/input
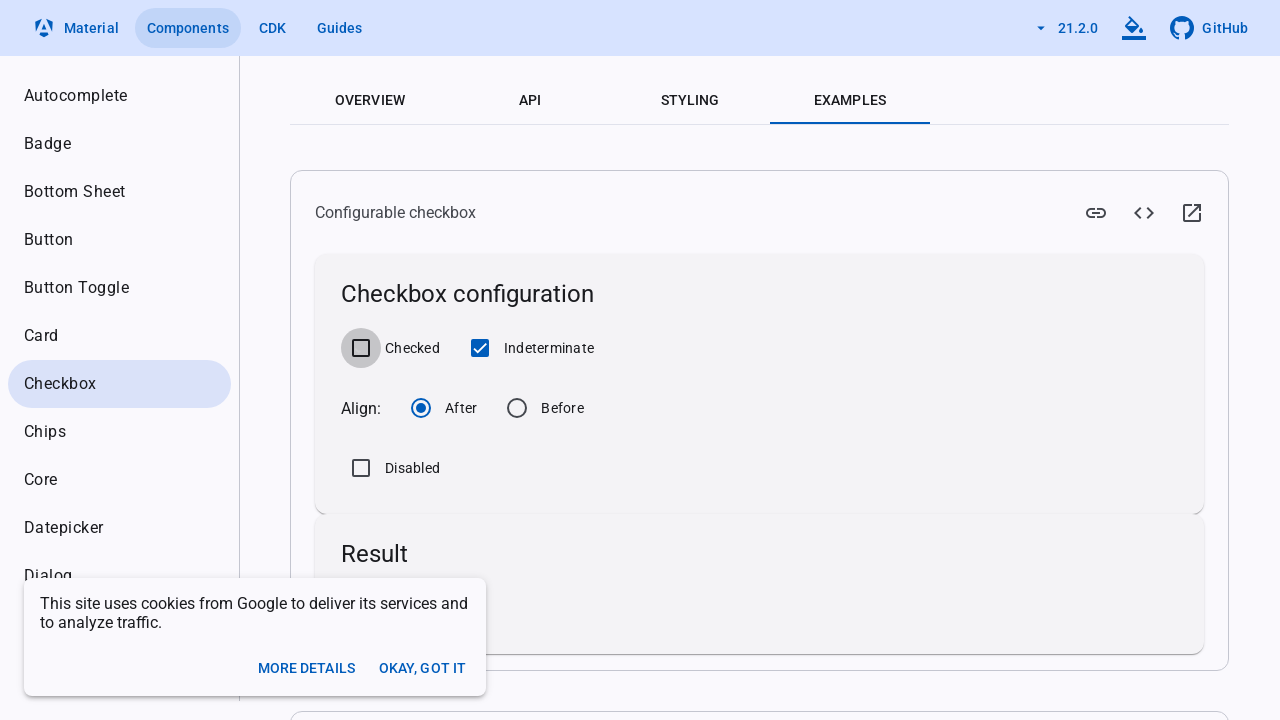

Unchecked the 'Indeterminate' checkbox at (480, 348) on xpath=//label[text()='Indeterminate']/preceding-sibling::div/input
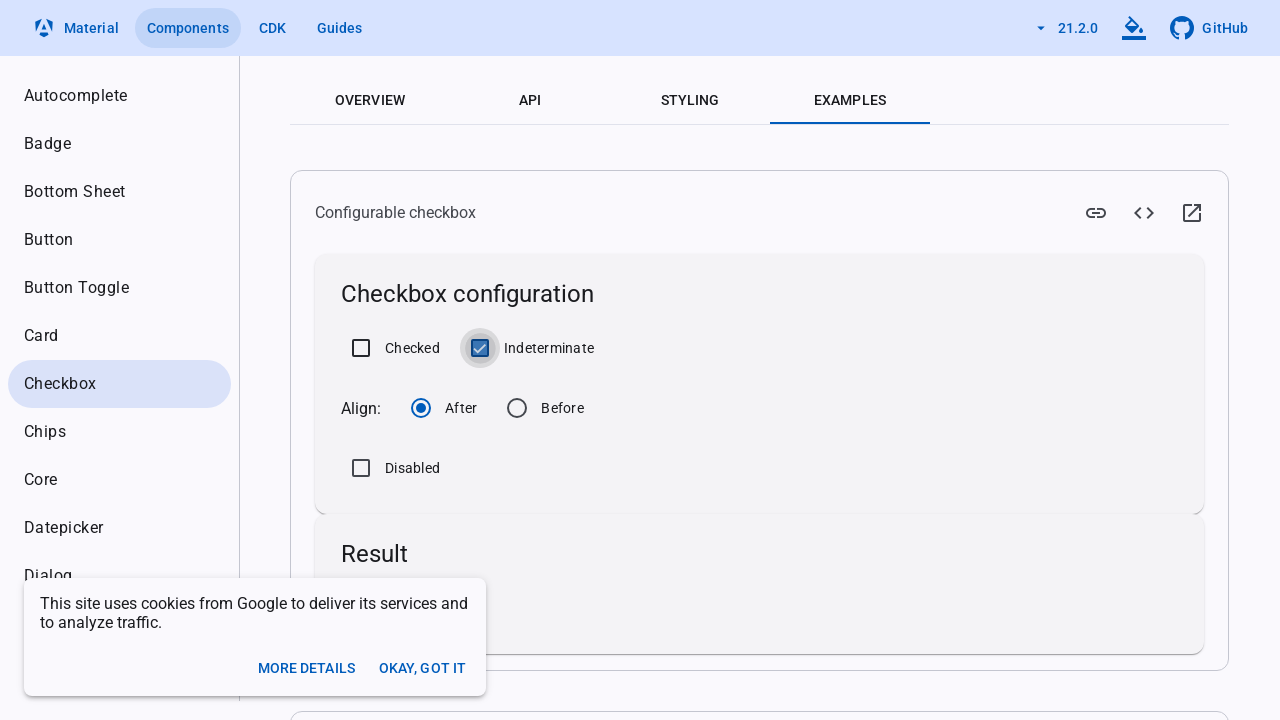

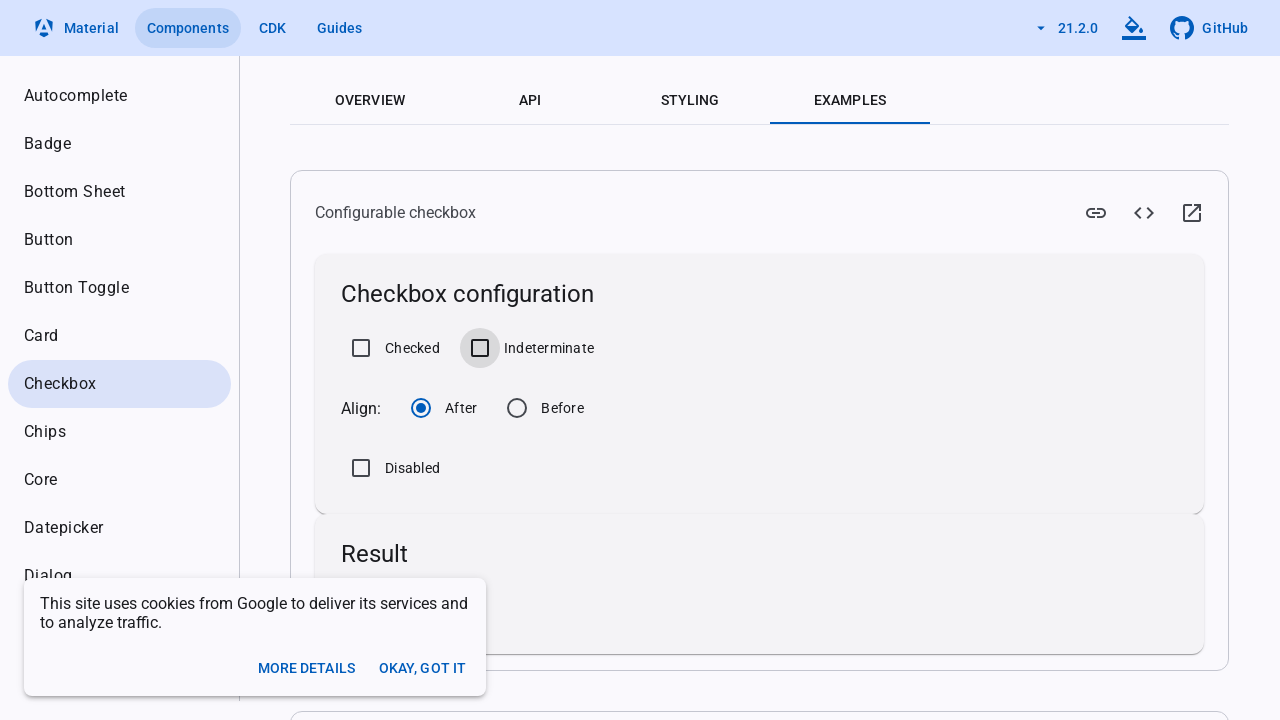